Tests checkbox interaction on a Google Forms page by checking and unchecking a food preference option

Starting URL: https://docs.google.com/forms/d/e/1FAIpQLSfiypnd69zhuDkjKgqvpID9kwO29UCzeCVrGGtbNPZXQok0jA/viewform

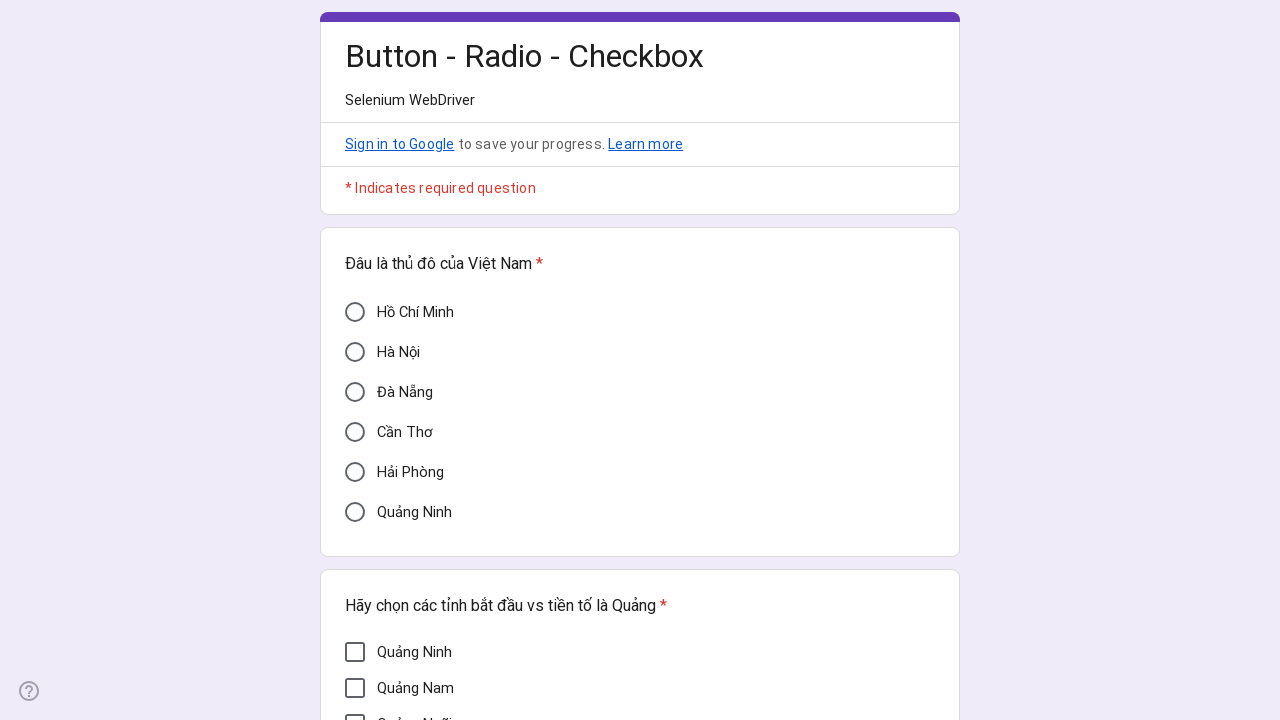

Waited 5 seconds for Google Forms page to load
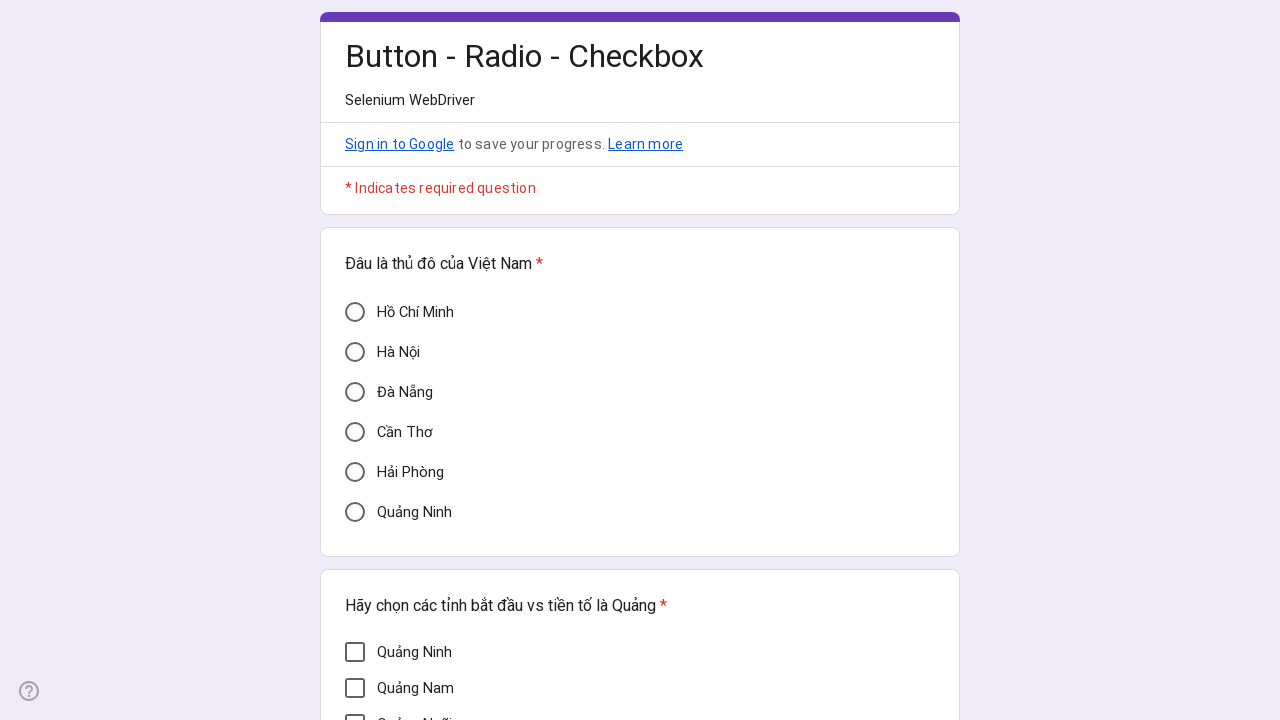

Located 'Mì Quảng' checkbox element
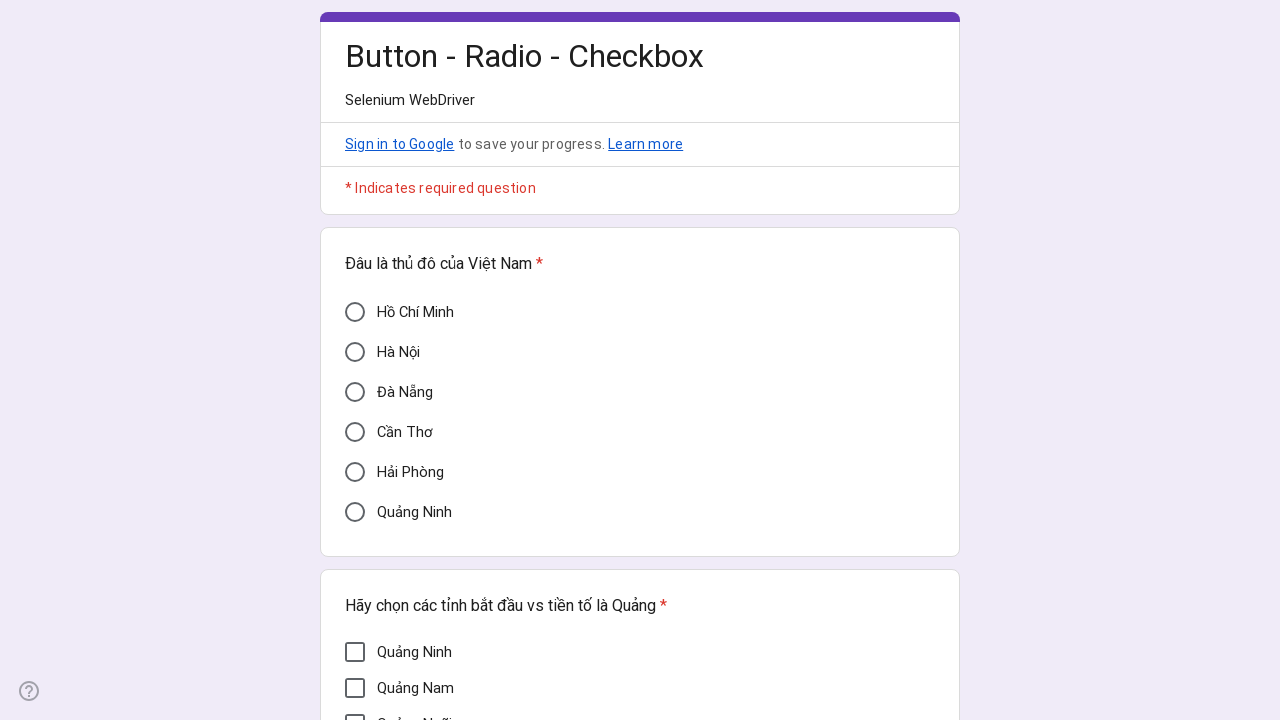

Verified 'Mì Quảng' checkbox is unchecked
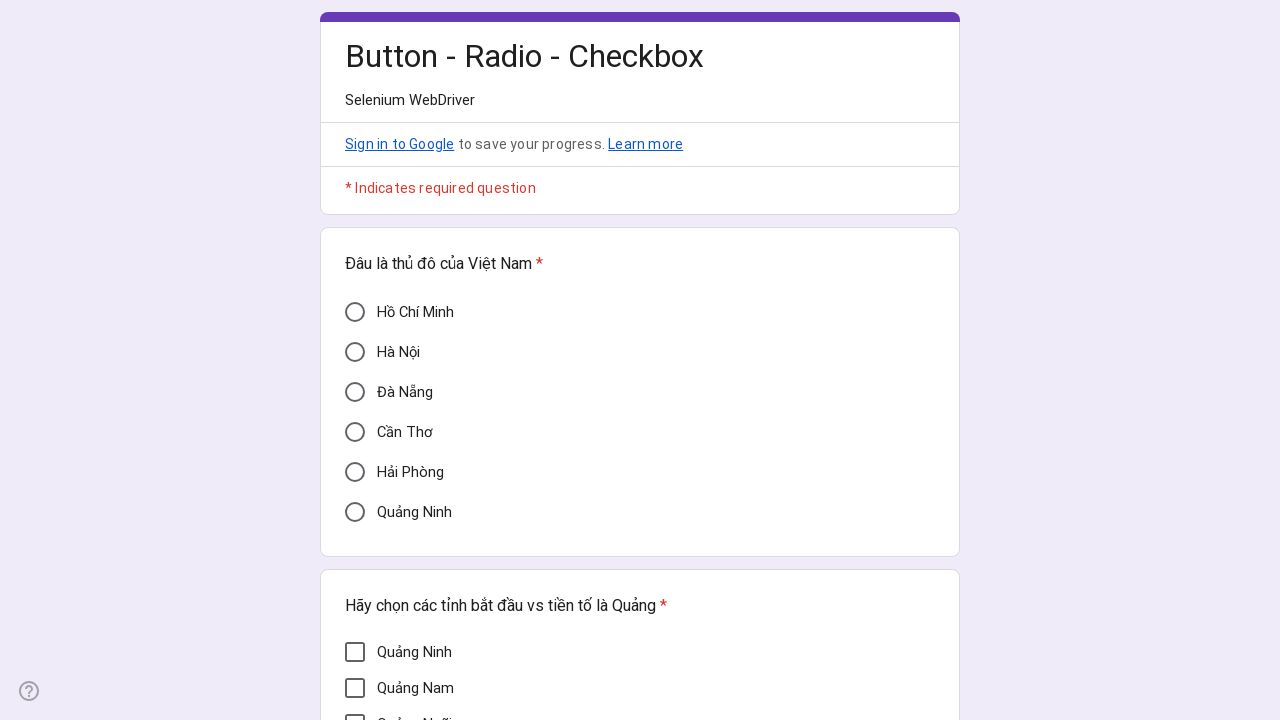

Clicked 'Mì Quảng' checkbox to check it at (355, 377) on xpath=//div[@aria-label='Mì Quảng']
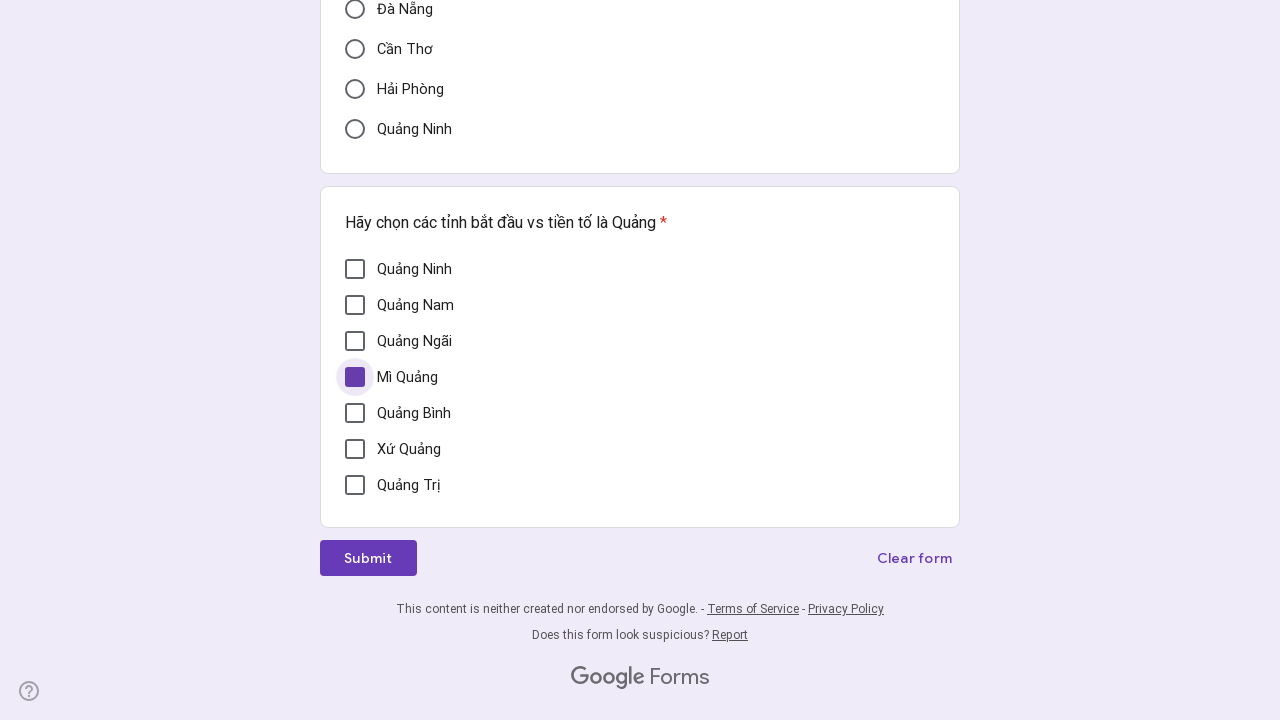

Waited 3 seconds for checkbox state to update
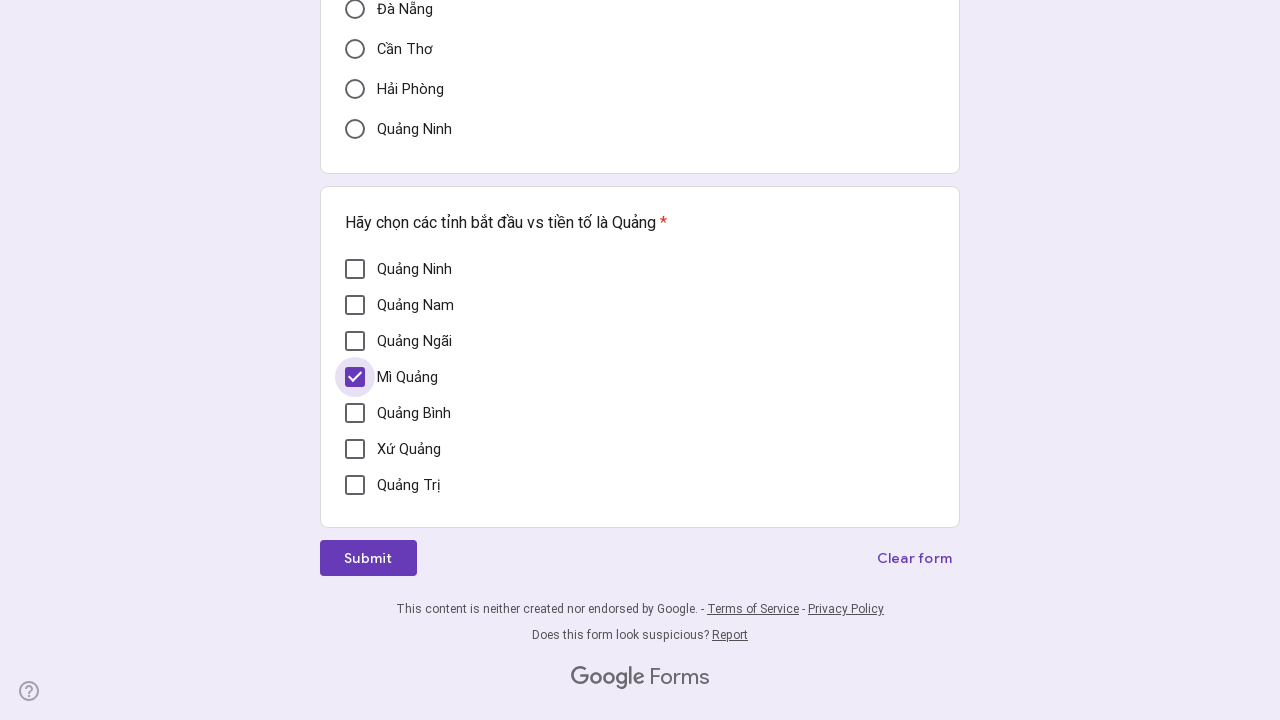

Asserted 'Mì Quảng' checkbox is now checked
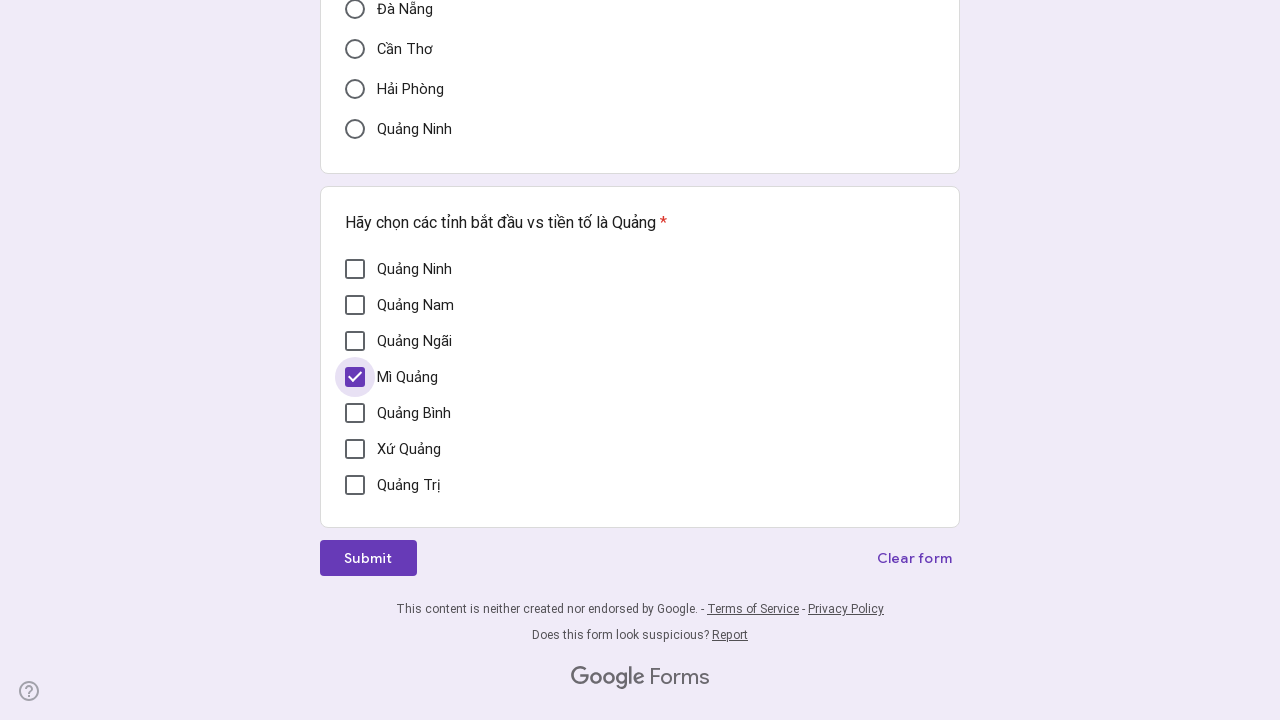

Verified 'Mì Quảng' checkbox is checked before unchecking
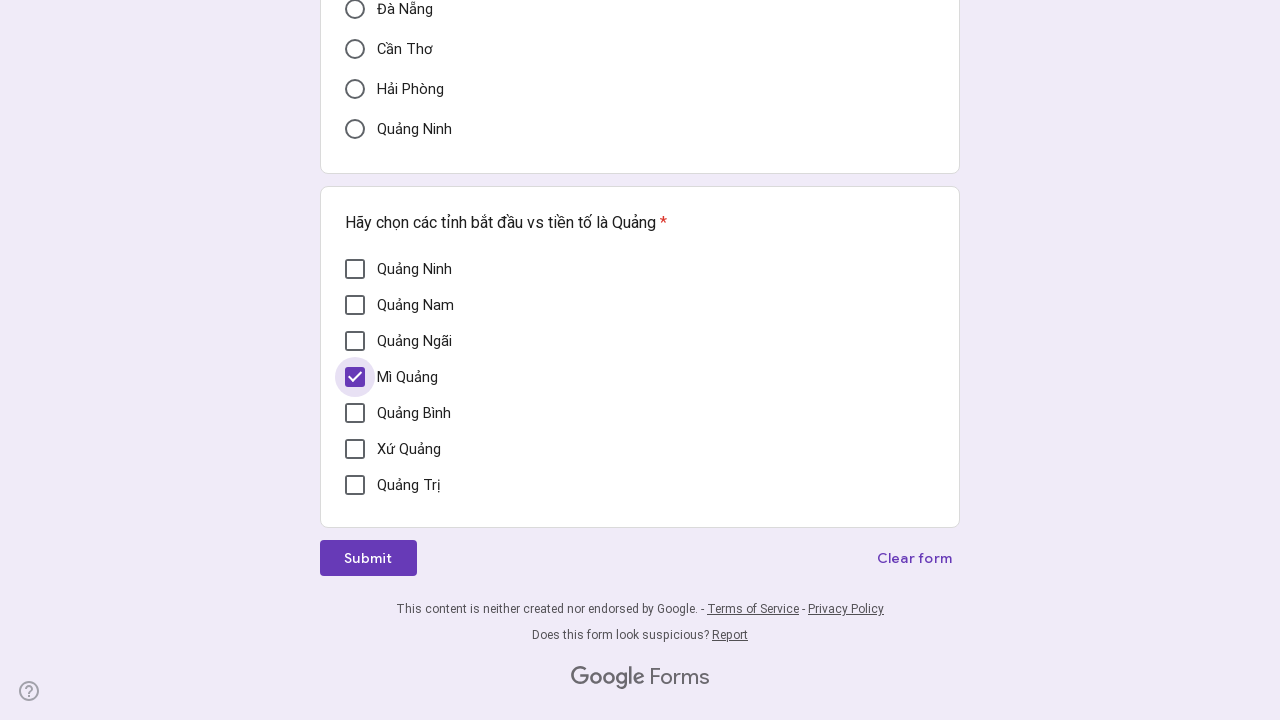

Clicked 'Mì Quảng' checkbox to uncheck it at (355, 377) on xpath=//div[@aria-label='Mì Quảng']
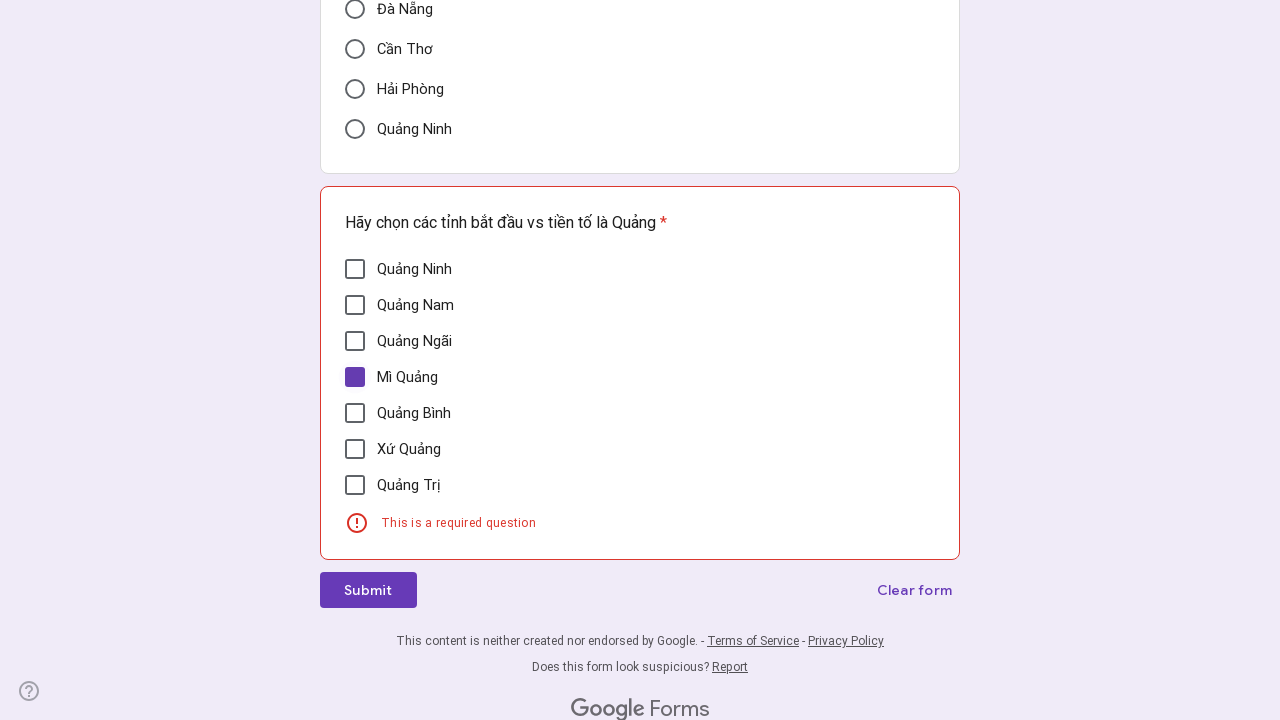

Waited 3 seconds for checkbox state to update
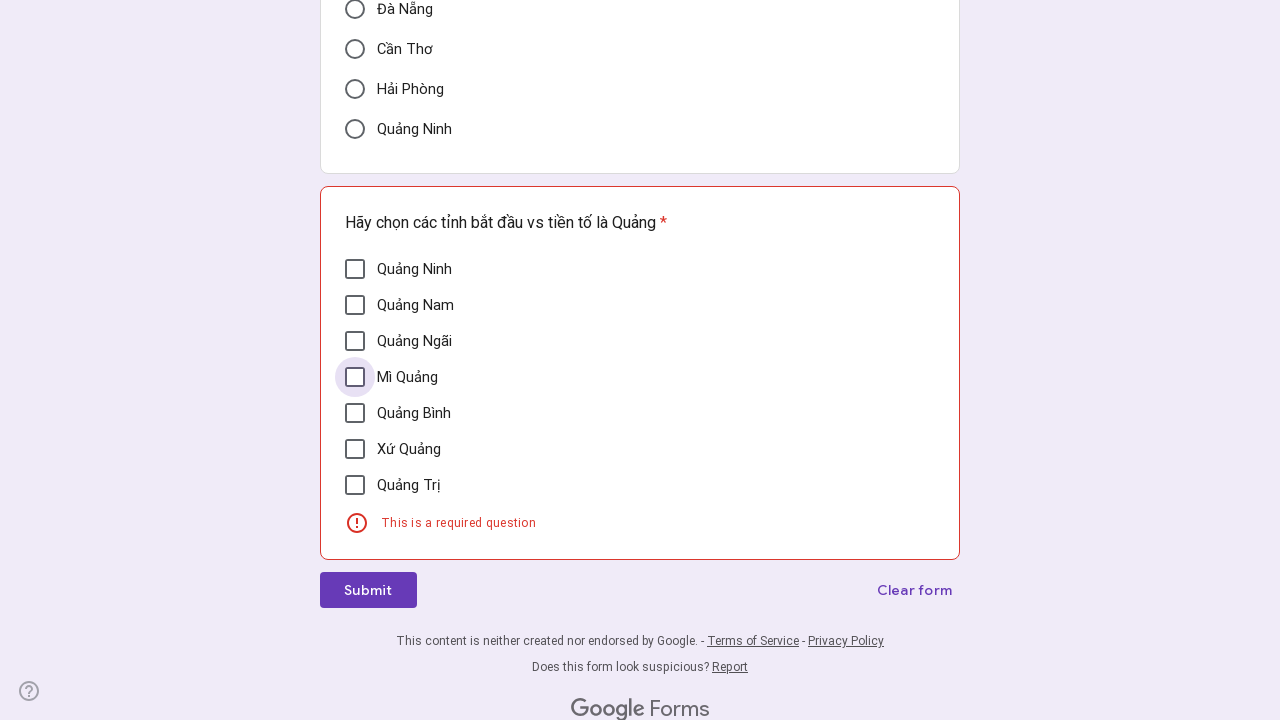

Asserted 'Mì Quảng' checkbox is now unchecked
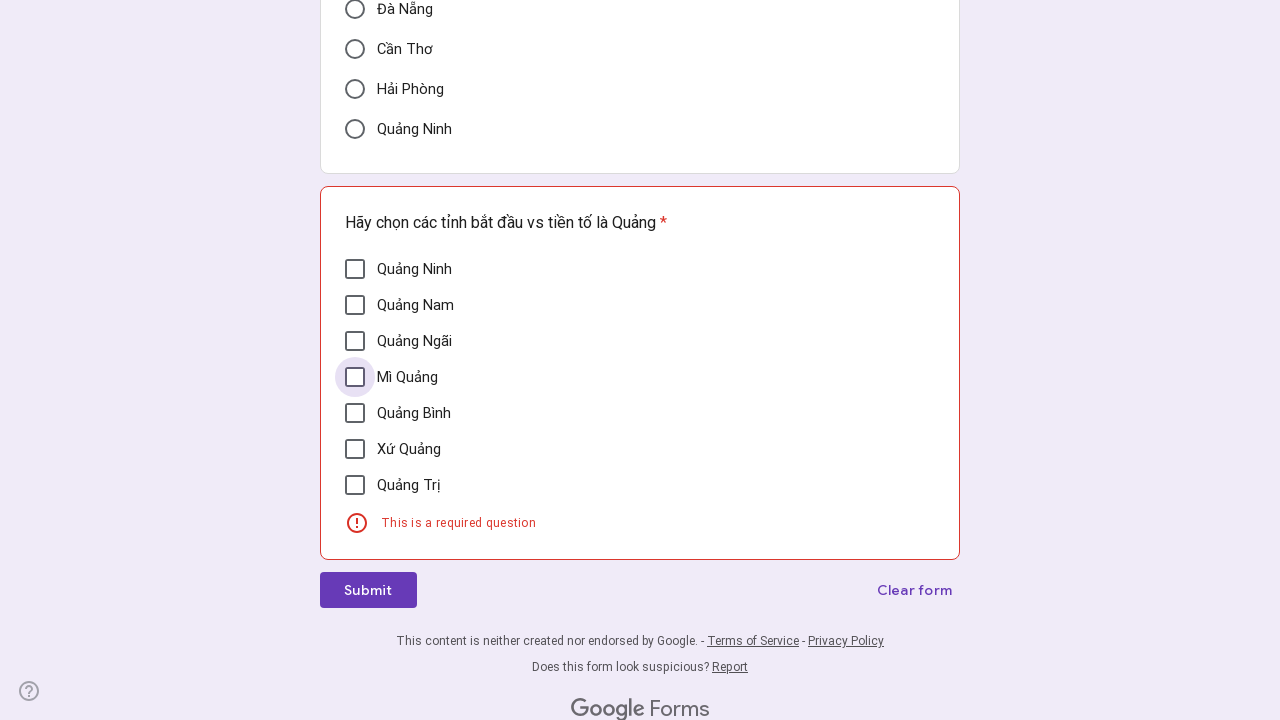

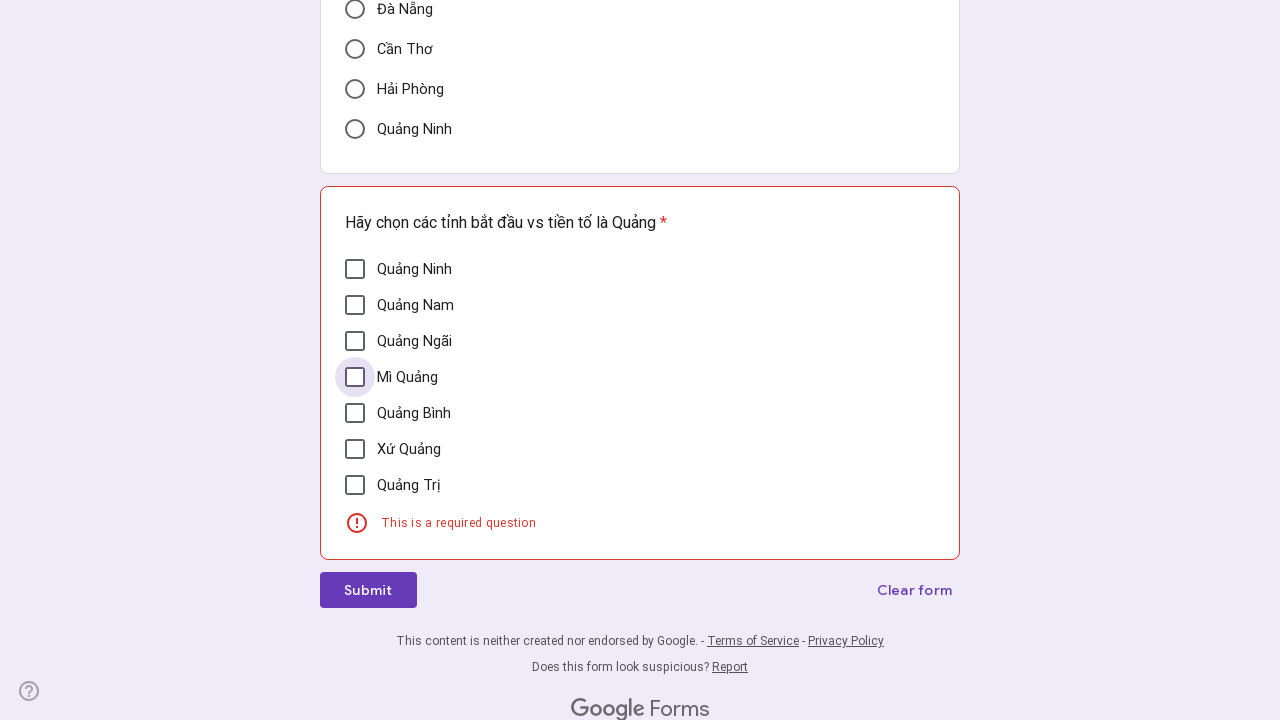